Tests JavaScript alert handling by triggering alerts and confirm dialogs, accepting and dismissing them

Starting URL: https://rahulshettyacademy.com/AutomationPractice/

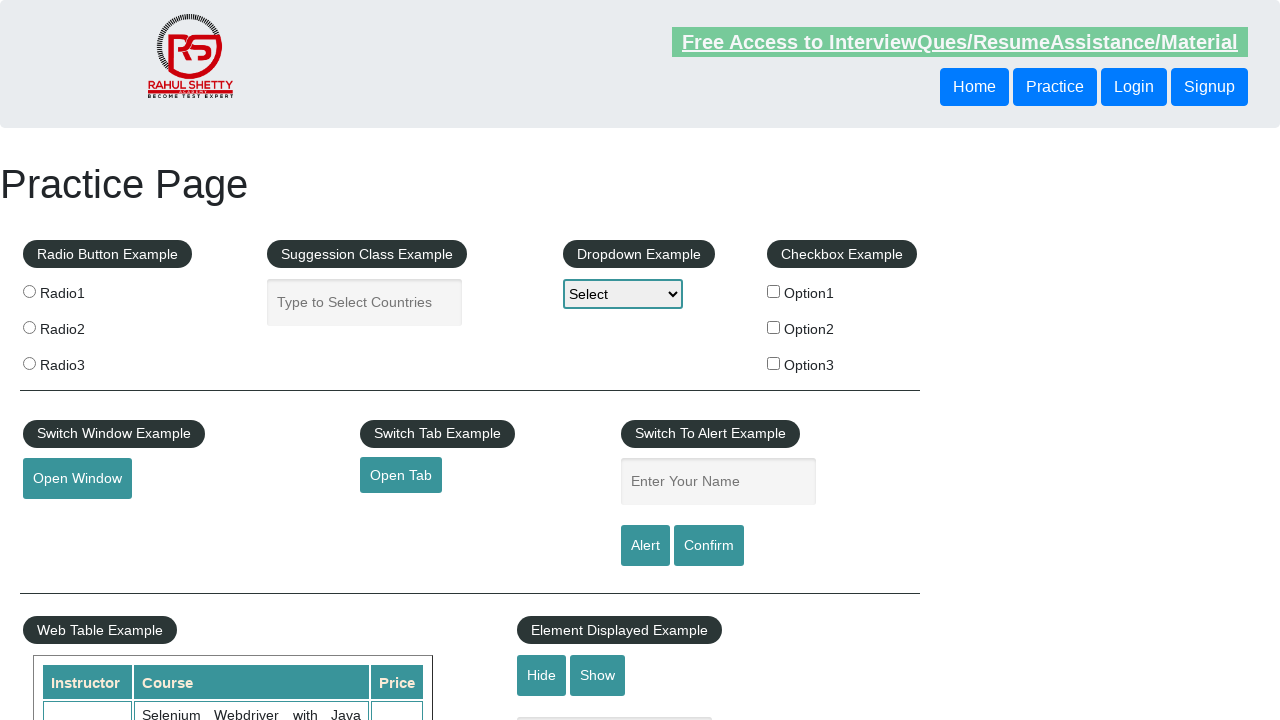

Filled name field with 'Rahul' on #name
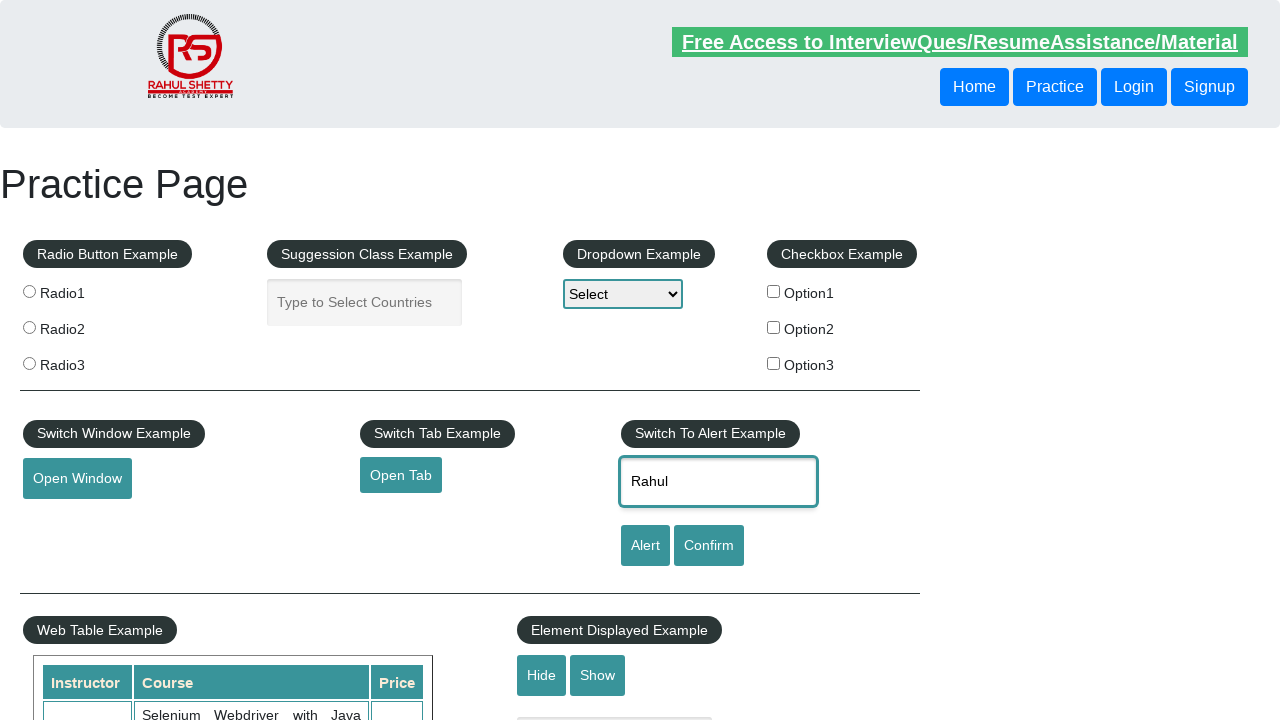

Clicked alert button to trigger JavaScript alert at (645, 546) on xpath=//input[@id='alertbtn']
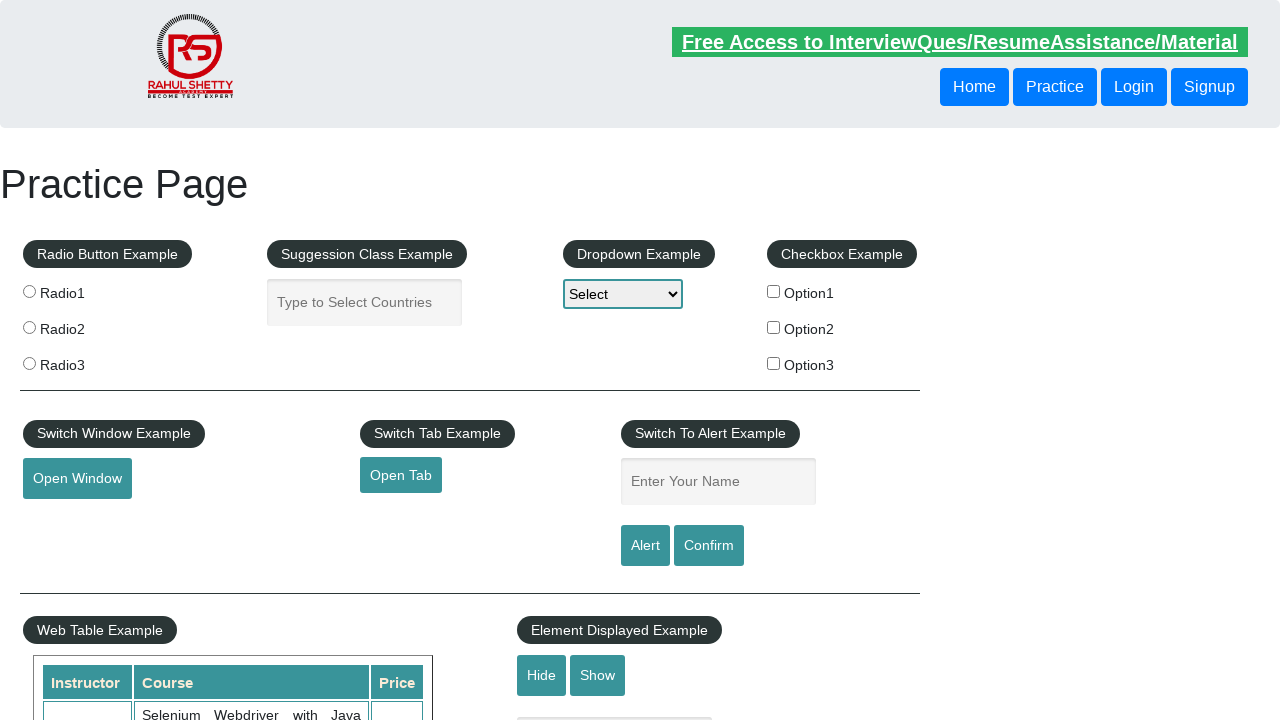

Set up dialog handler to accept alerts
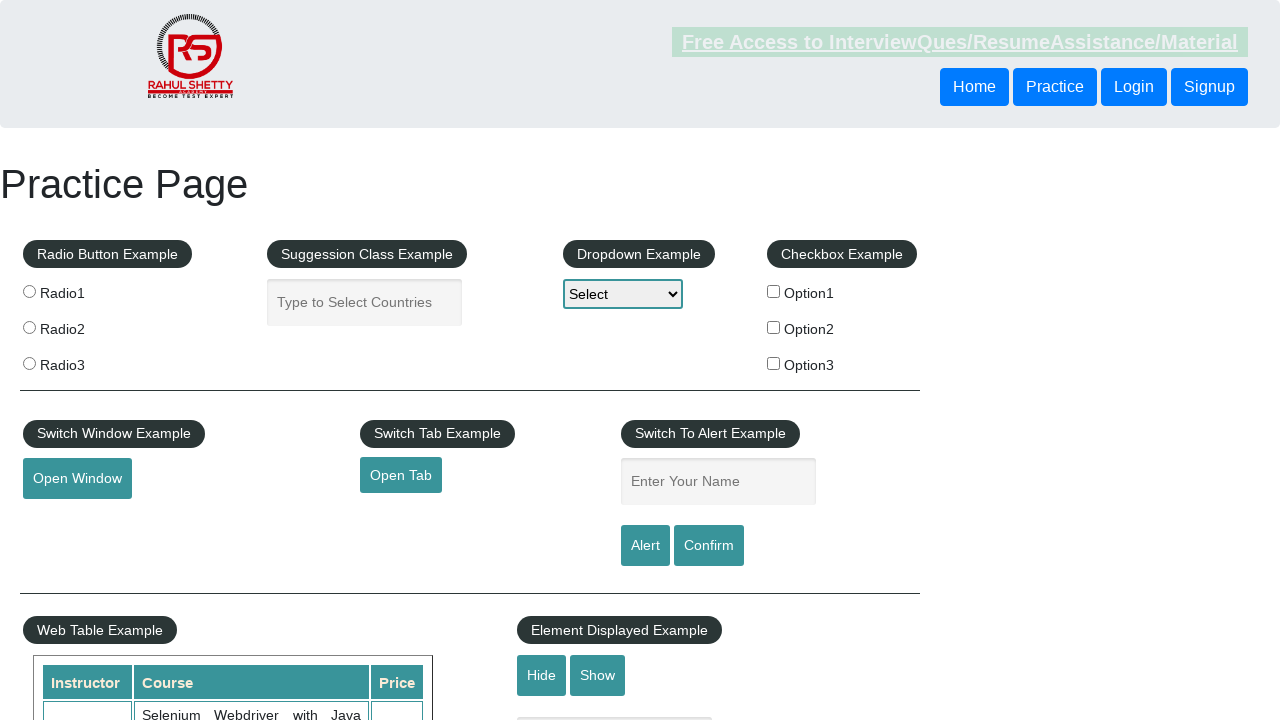

Evaluated JavaScript to trigger alert and captured alert text
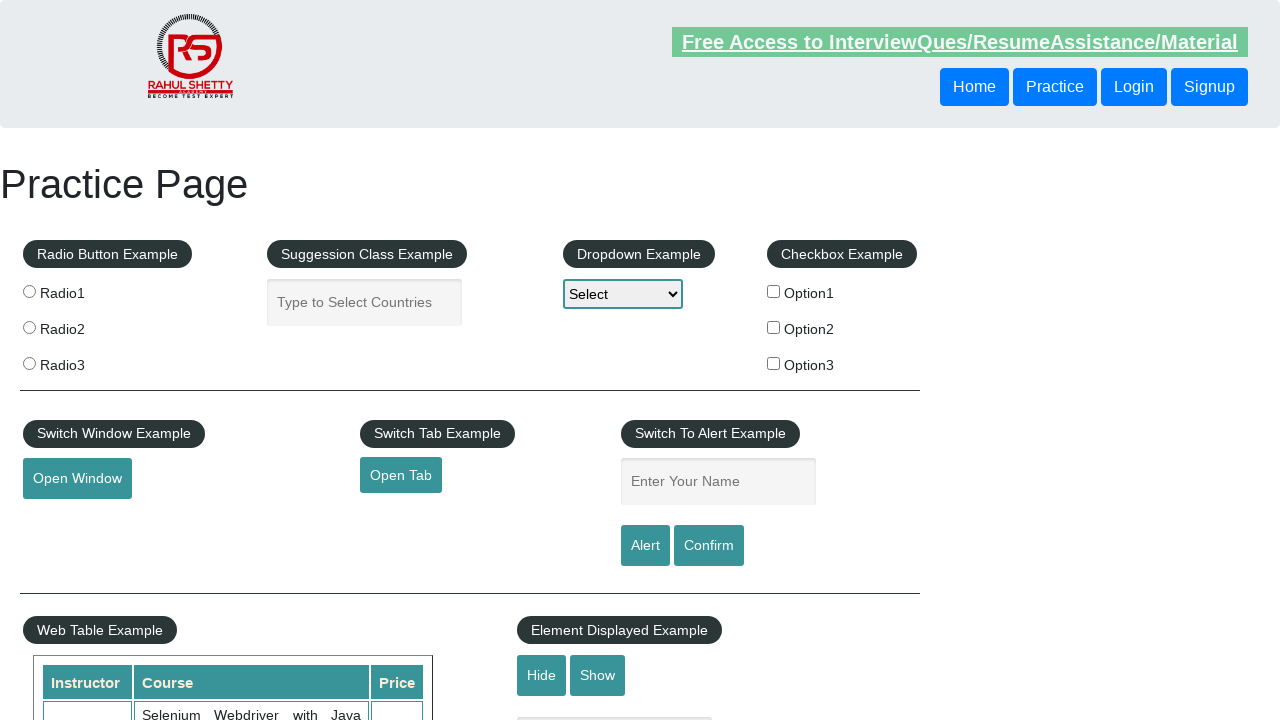

Clicked confirm button to trigger confirm dialog at (709, 546) on #confirmbtn
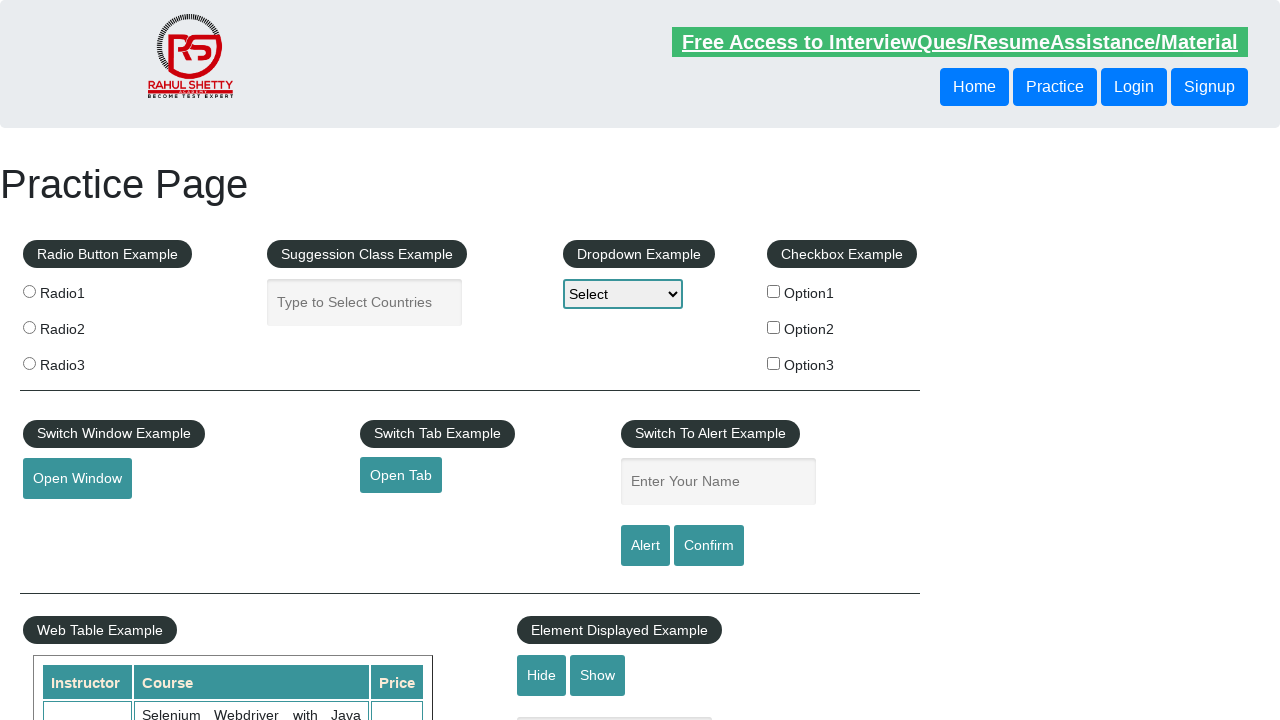

Set up dialog handler to dismiss confirm dialogs
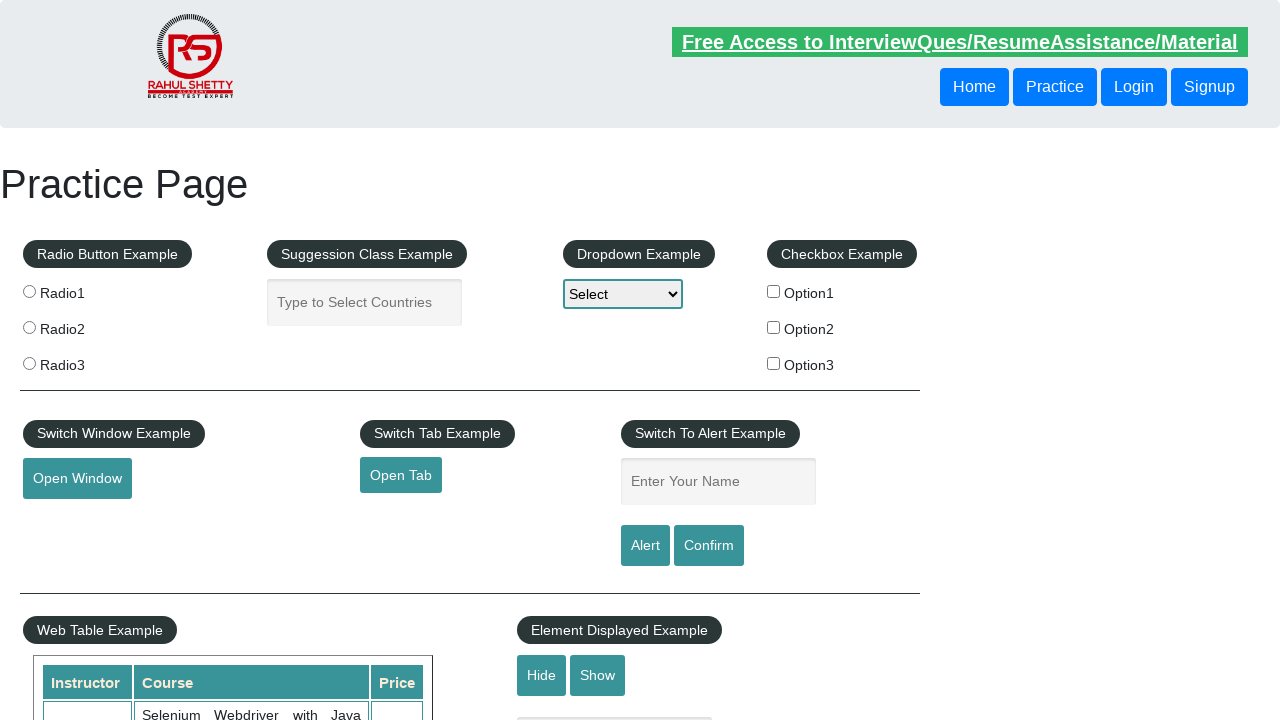

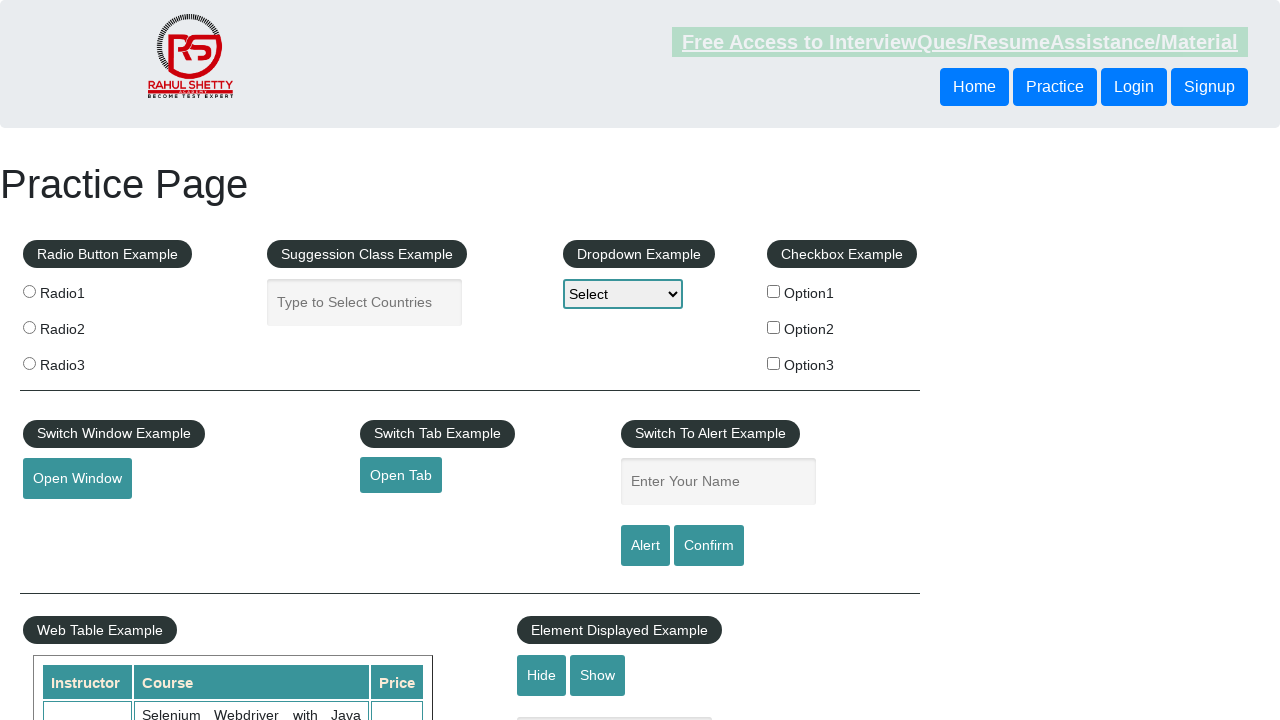